Tests clicking a blue button with dynamic class attributes 3 times and accepting the resulting JavaScript alert dialogs on a UI testing playground site.

Starting URL: http://uitestingplayground.com/classattr

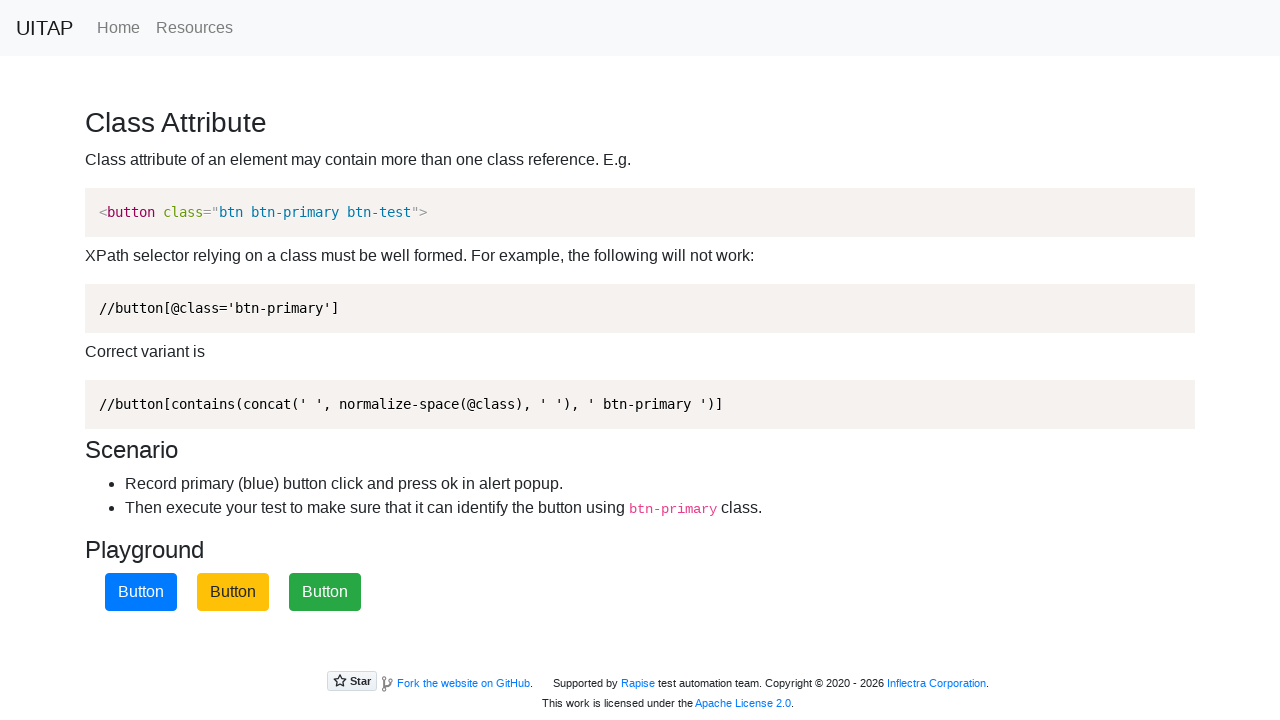

Navigated to UI testing playground classattr page
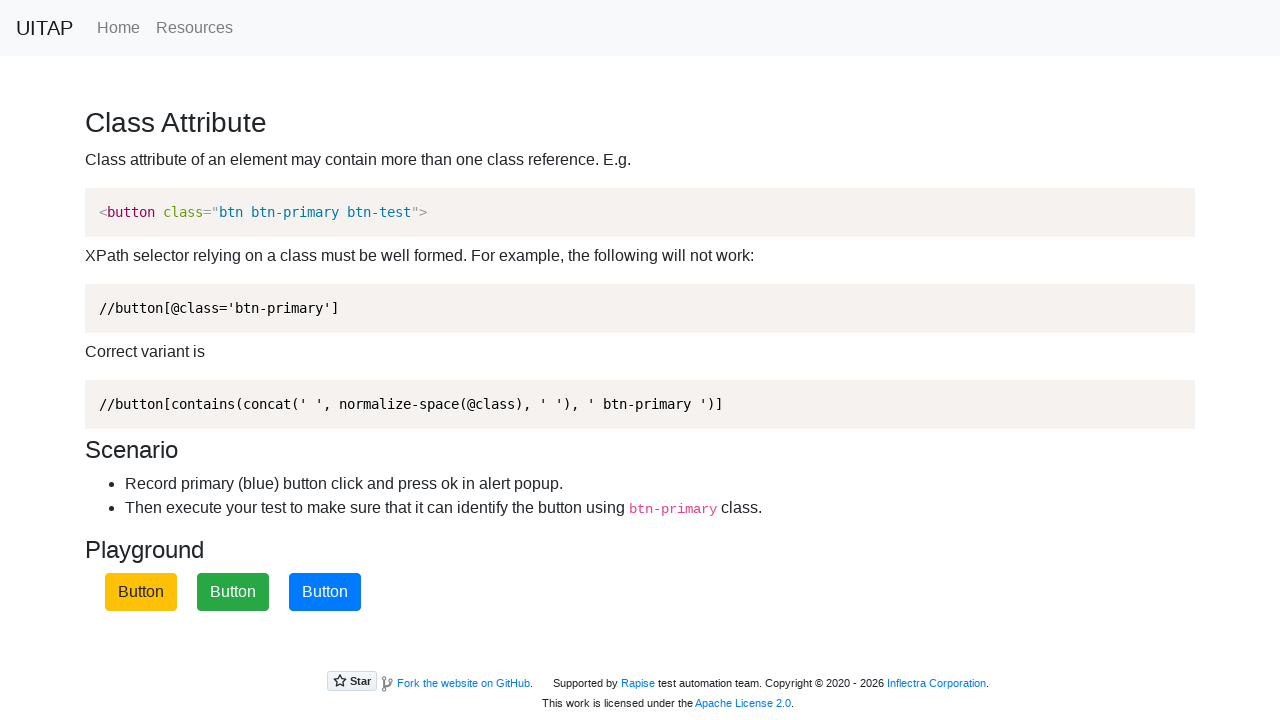

Set up alert dialog handler to auto-accept
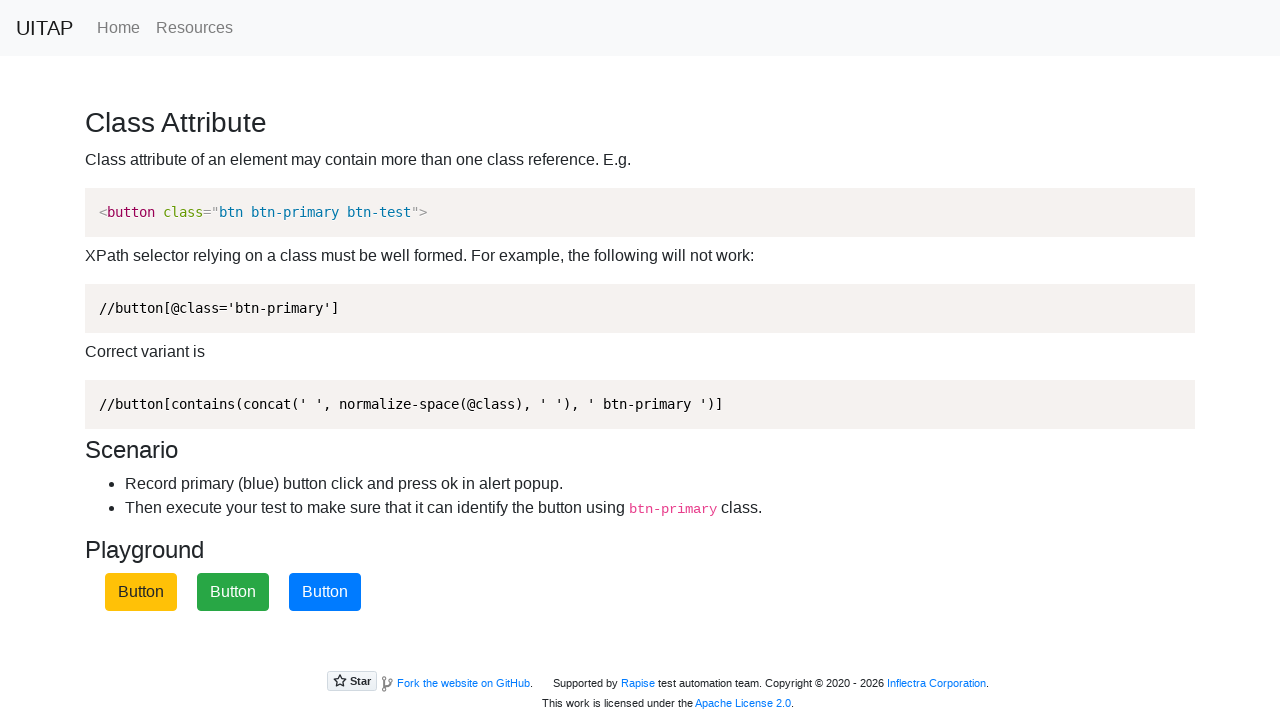

Clicked blue button (attempt 1/3) at (325, 592) on xpath=//button[contains(concat(' ', normalize-space(@class), ' '), ' btn-primary
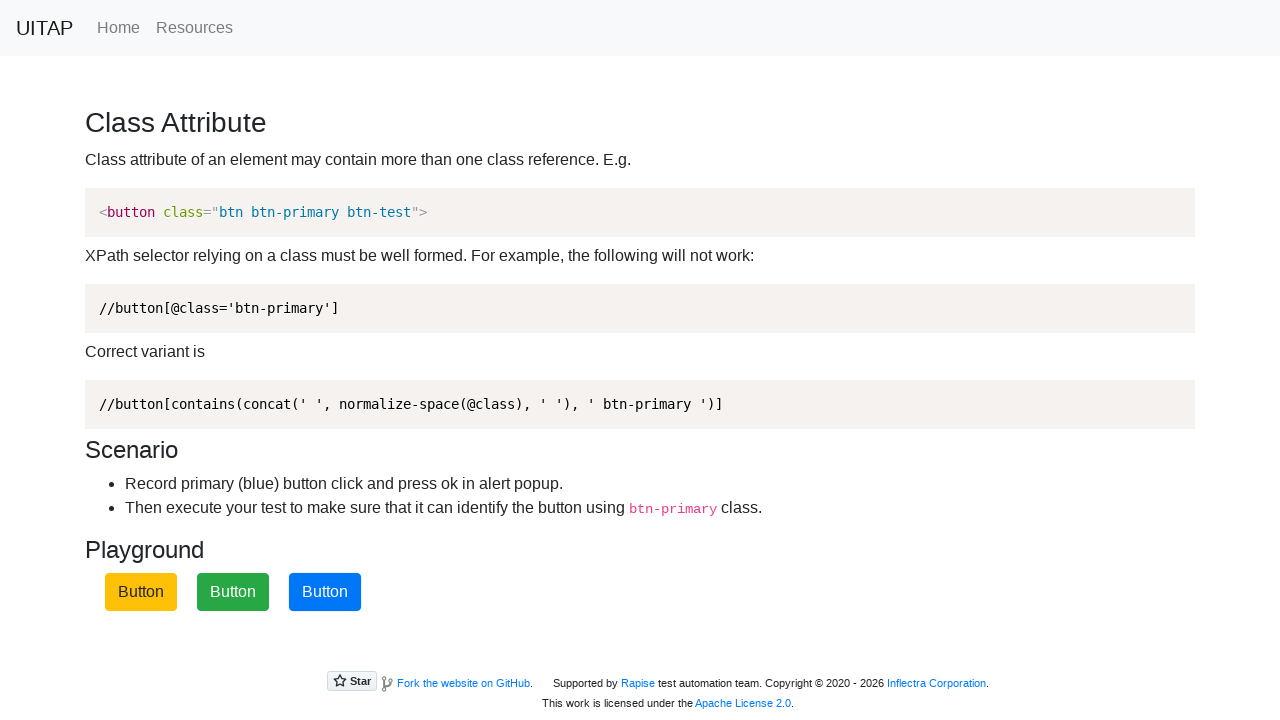

Alert dialog accepted and processed (attempt 1/3)
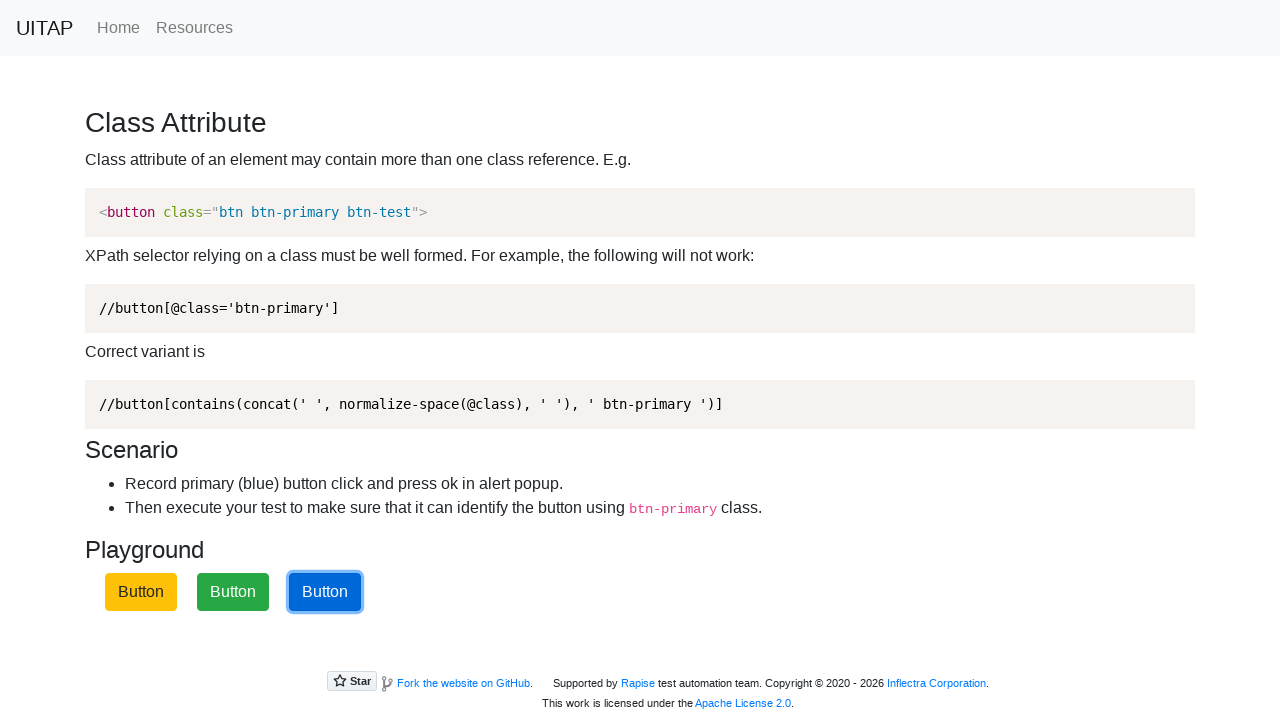

Clicked blue button (attempt 2/3) at (325, 592) on xpath=//button[contains(concat(' ', normalize-space(@class), ' '), ' btn-primary
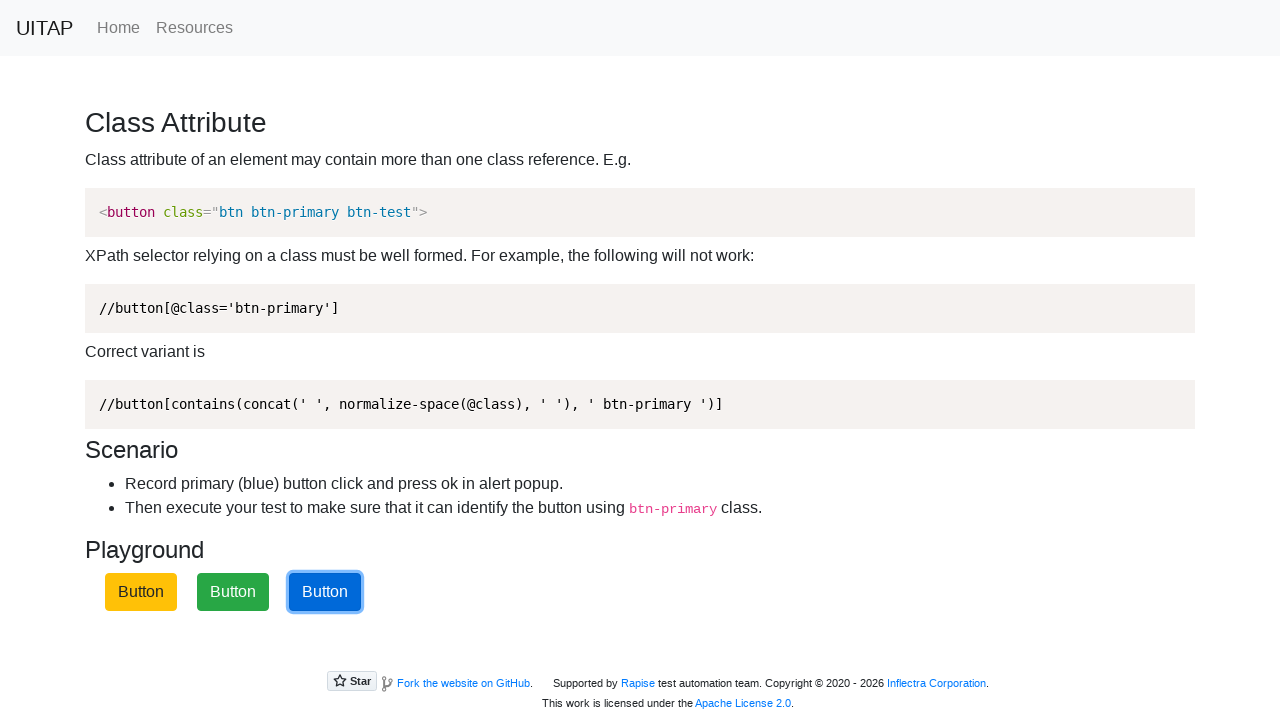

Alert dialog accepted and processed (attempt 2/3)
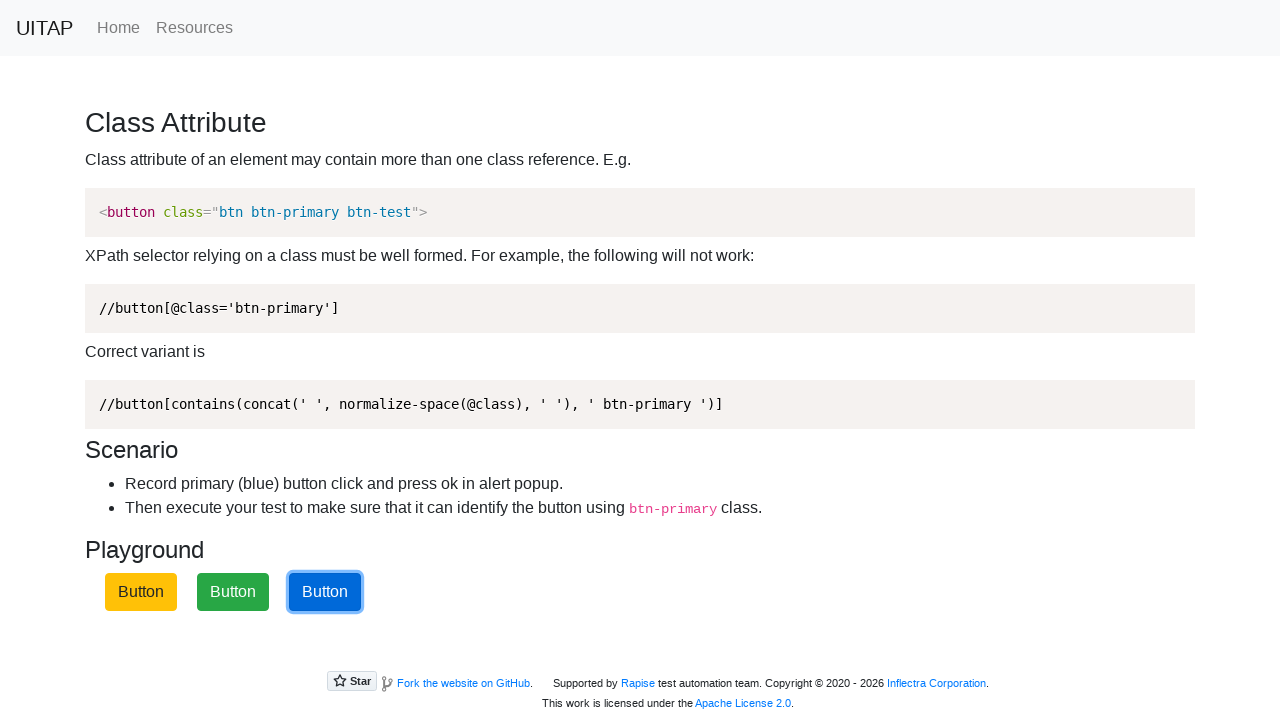

Clicked blue button (attempt 3/3) at (325, 592) on xpath=//button[contains(concat(' ', normalize-space(@class), ' '), ' btn-primary
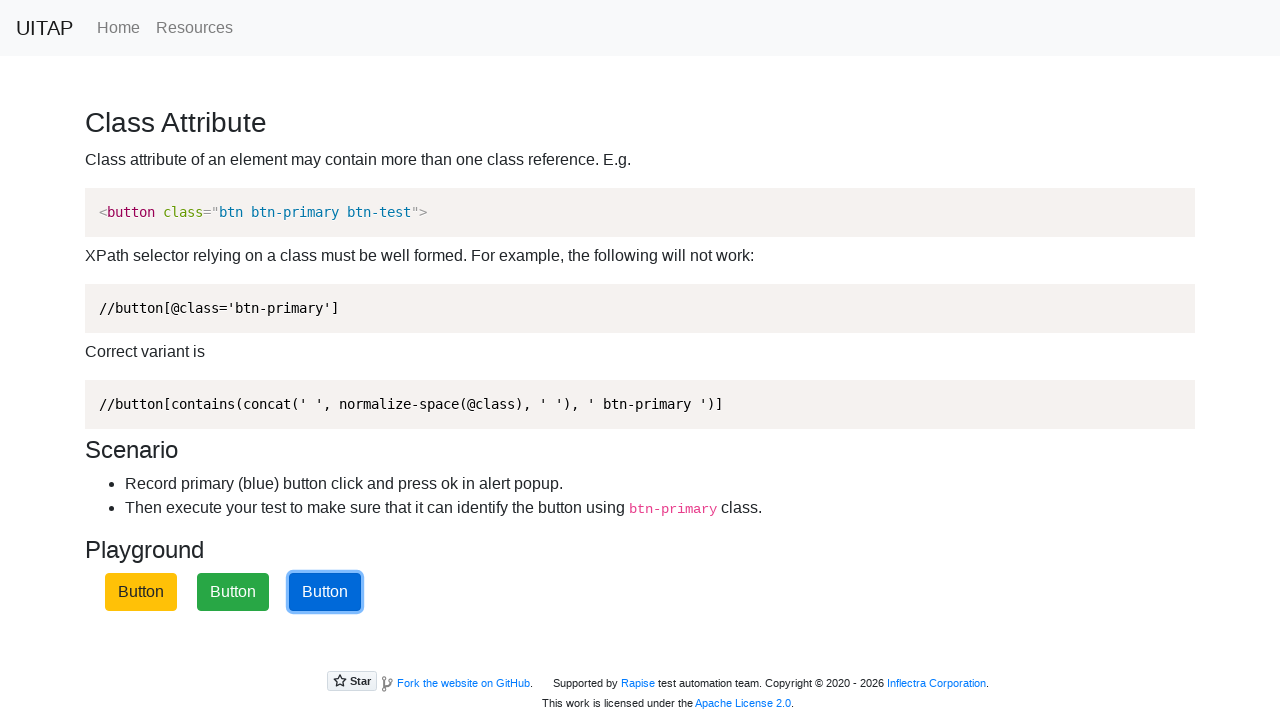

Alert dialog accepted and processed (attempt 3/3)
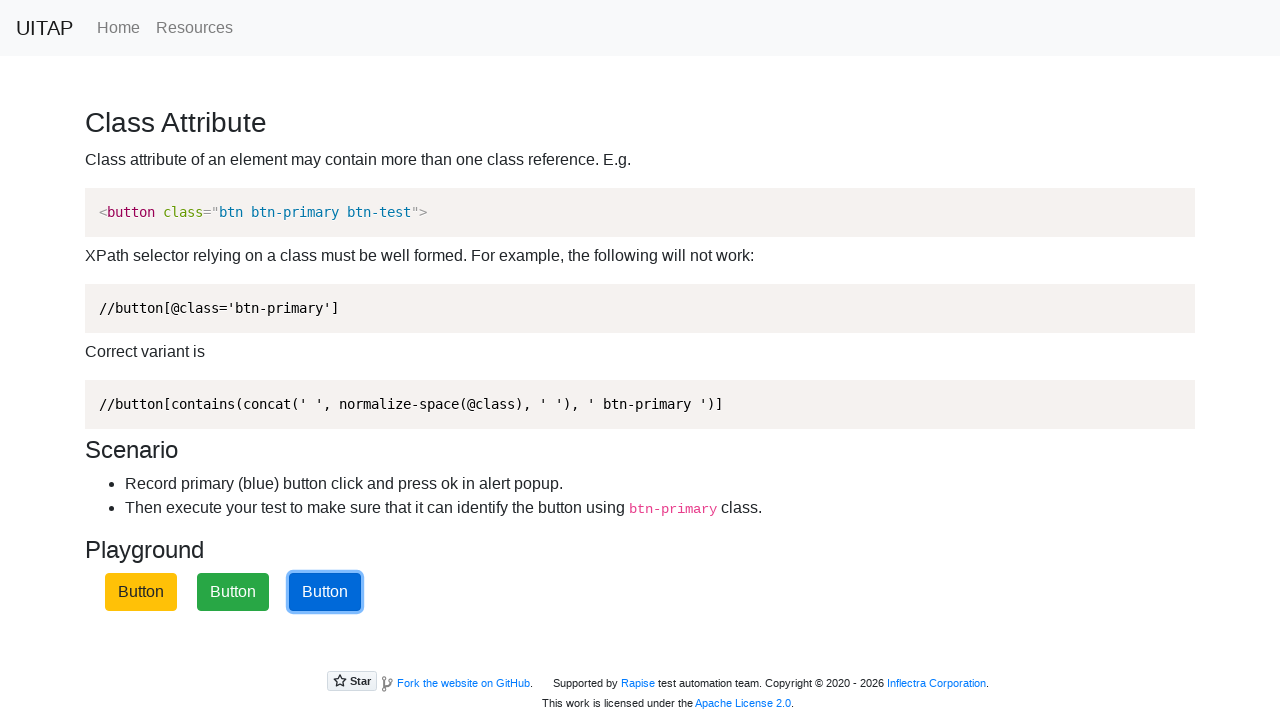

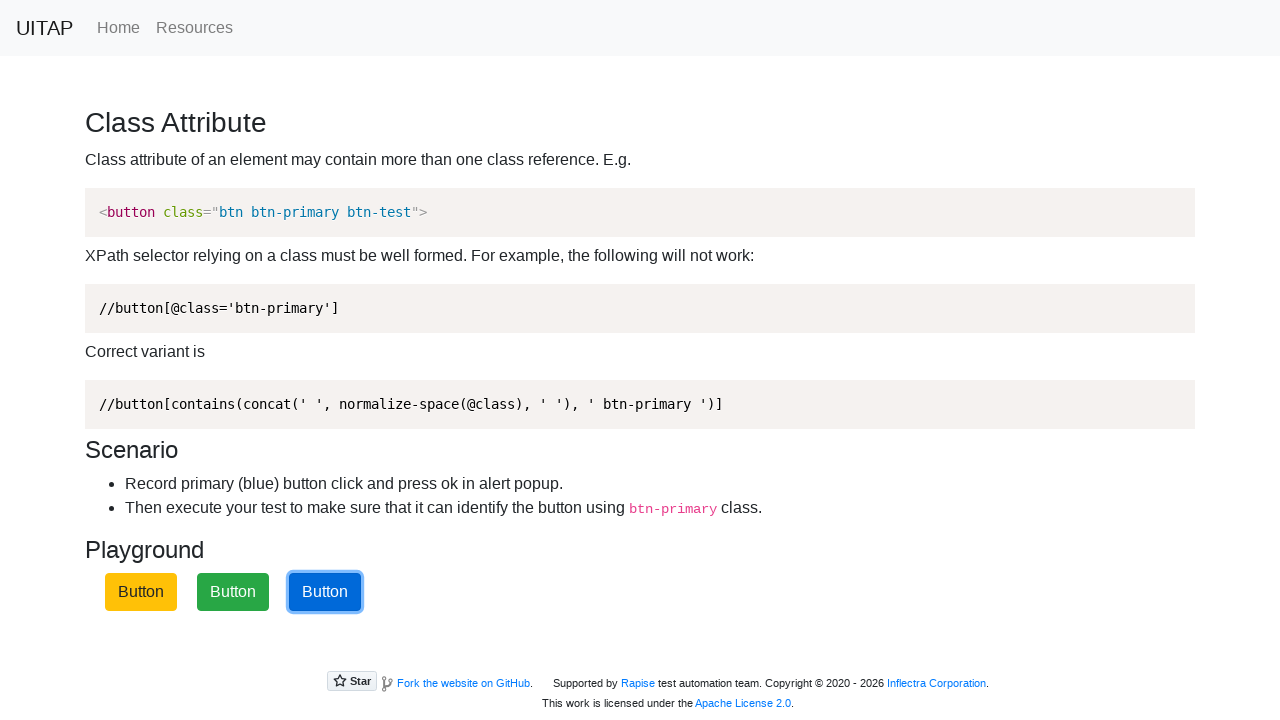